Tests modal window functionality by opening it, verifying it's displayed, then closing it and verifying it's hidden

Starting URL: https://otus.home.kartushin.su/training.html

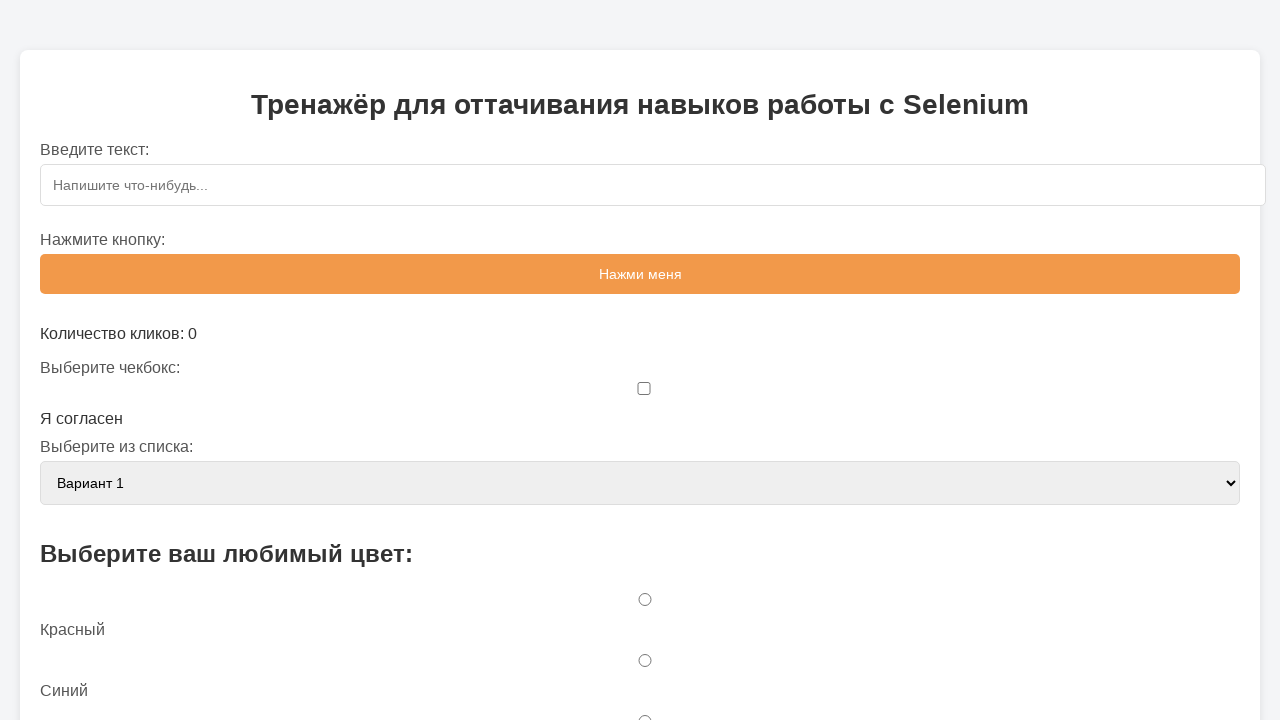

Clicked button to open modal window at (640, 360) on #openModalBtn
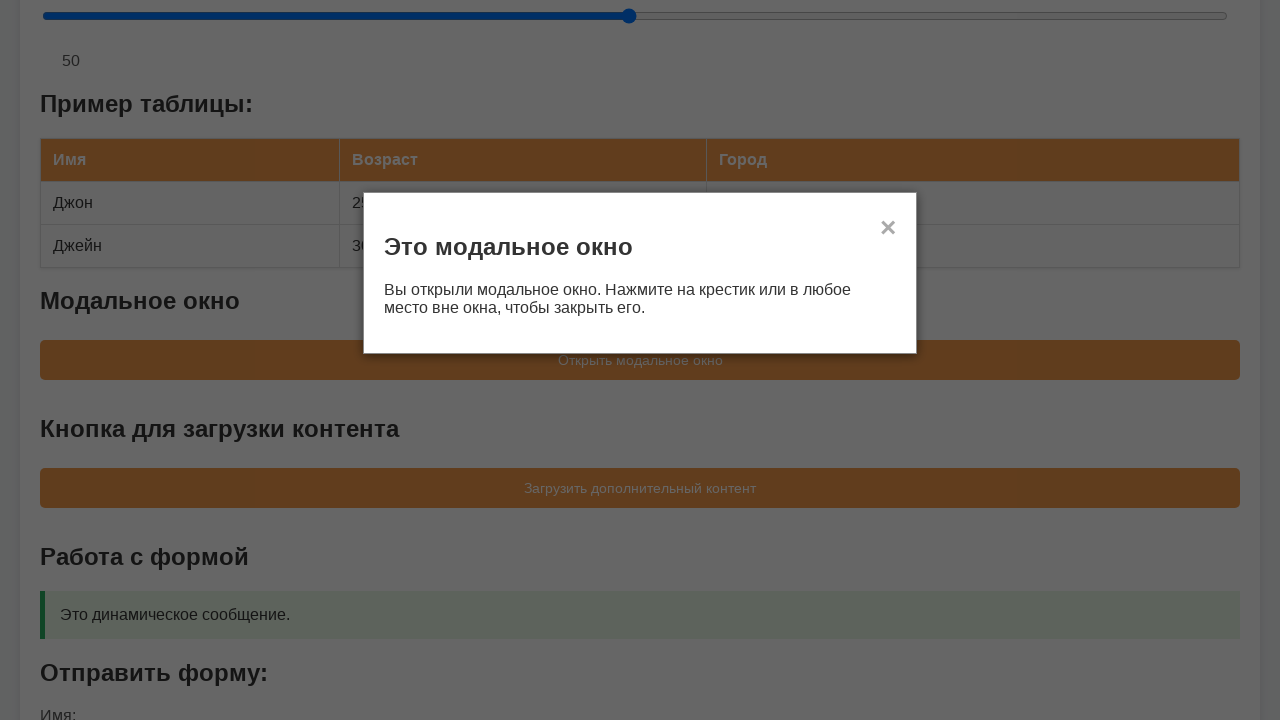

Modal header appeared and is visible
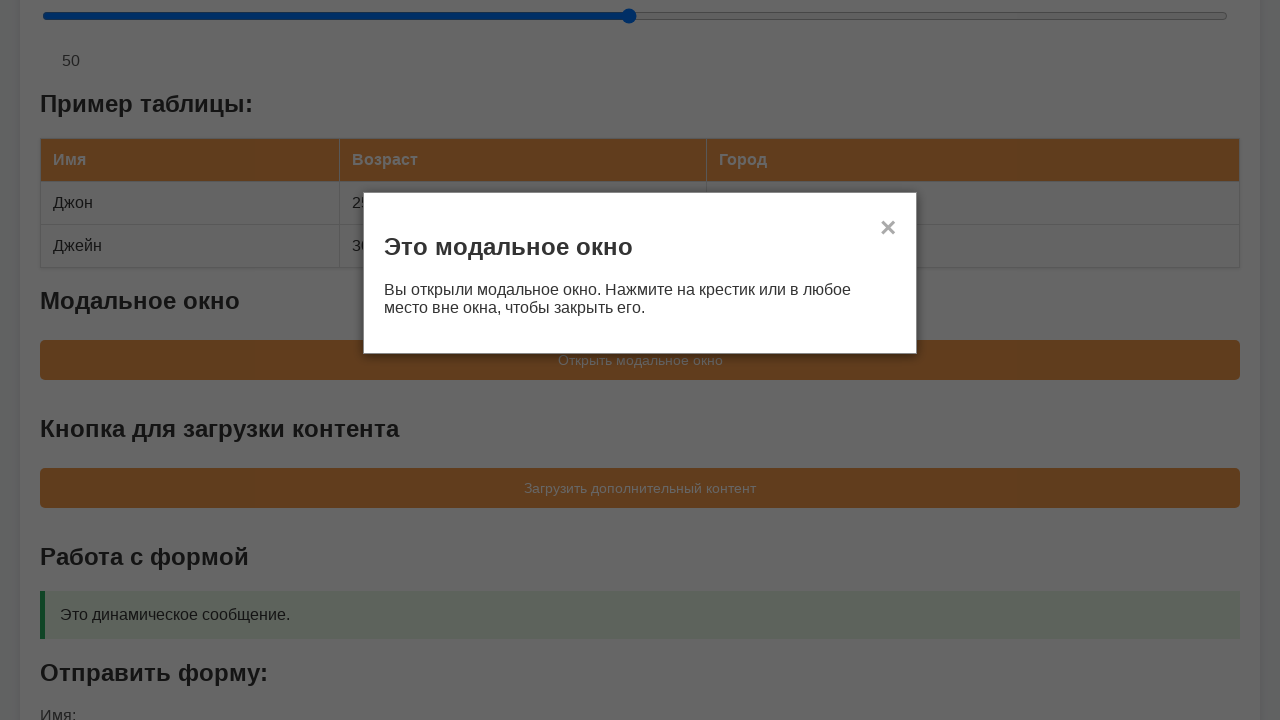

Verified modal header is visible
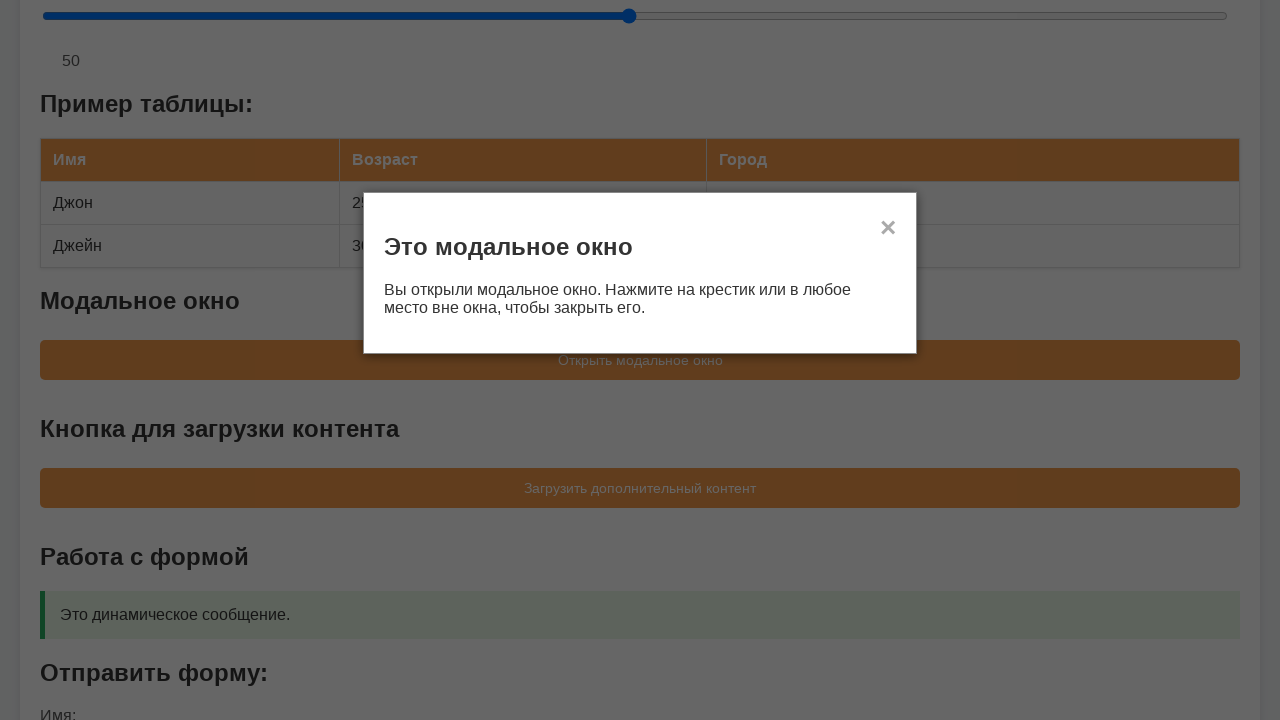

Clicked button to close modal window at (888, 229) on #closeModal
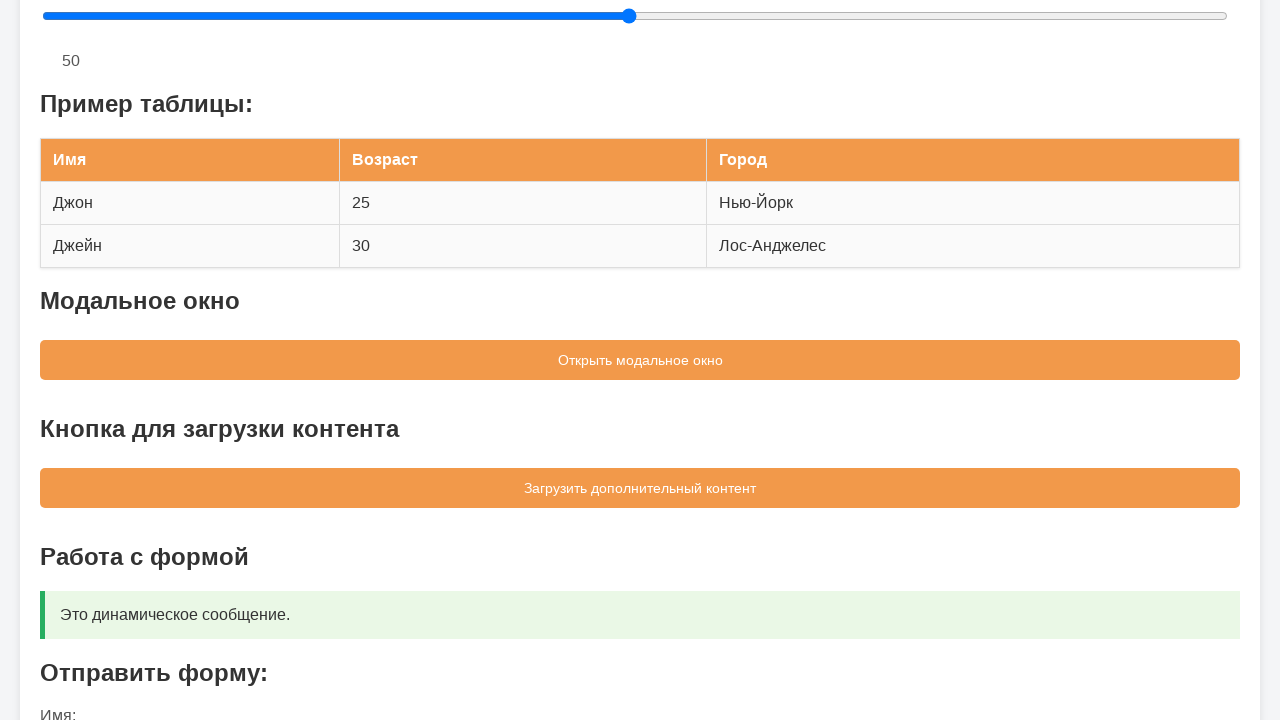

Modal header disappeared and is hidden
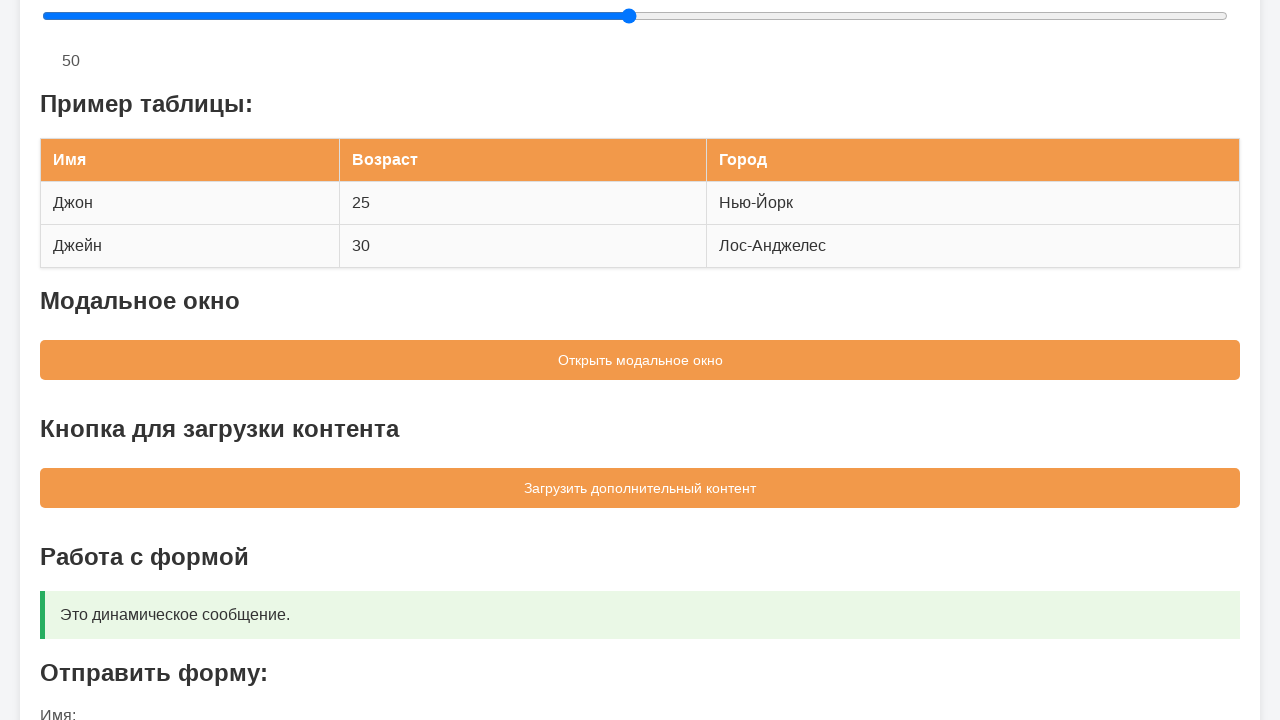

Verified modal header is no longer visible
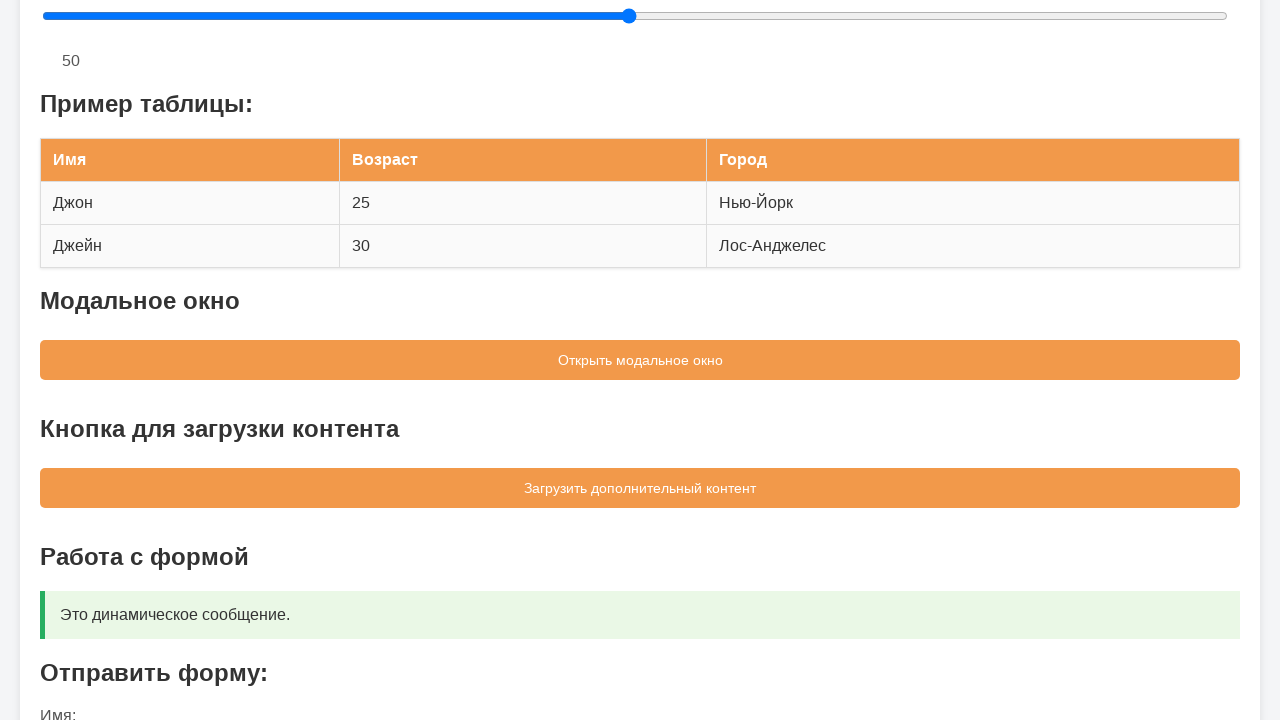

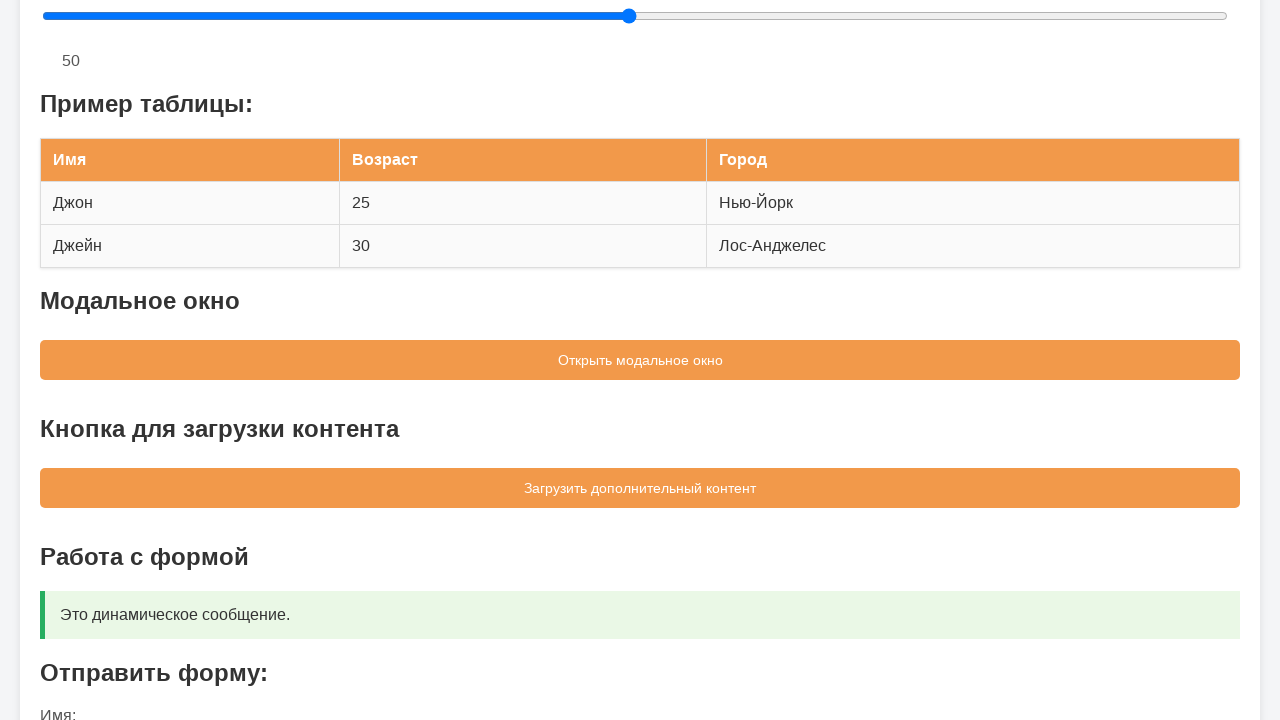